Tests checkbox and radio button interactions on a demo site by selecting/deselecting various vehicle checkboxes (tricycle, van, SUV, sedan) and verifying their states, then interacting with a magazines radio button.

Starting URL: https://chandanachaitanya.github.io/selenium-practice-site/

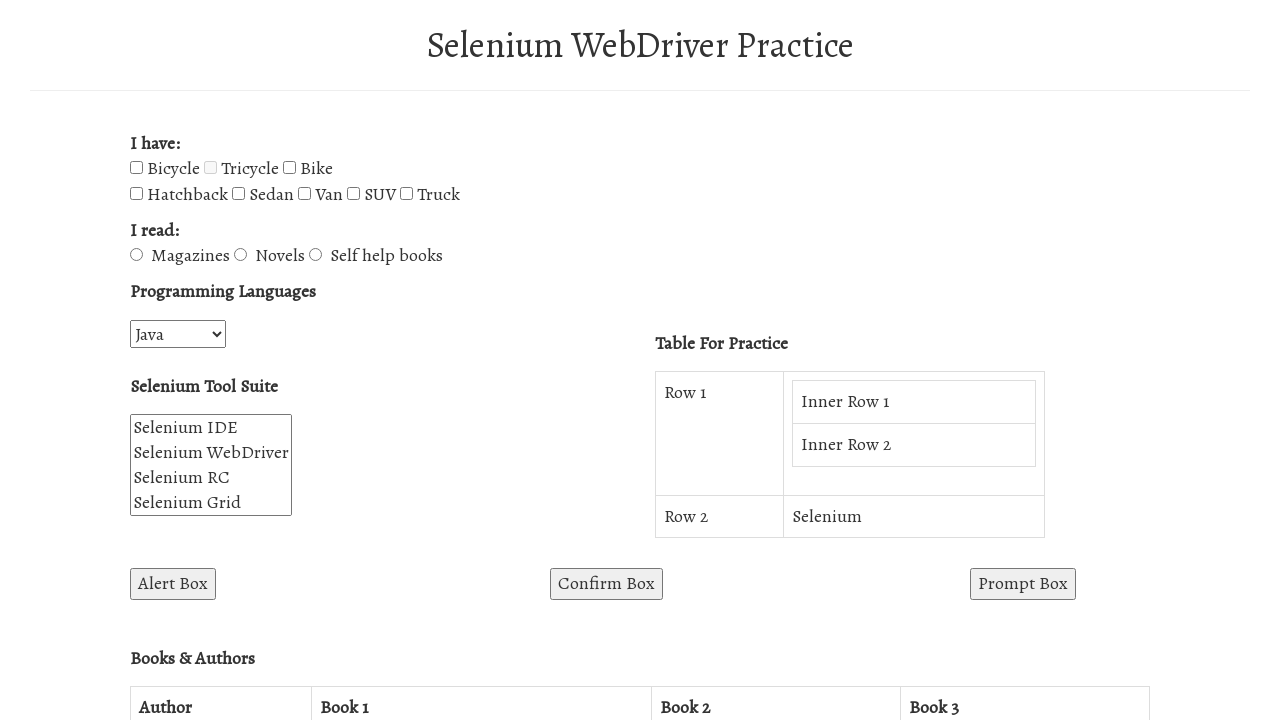

Located Tricycle checkbox element
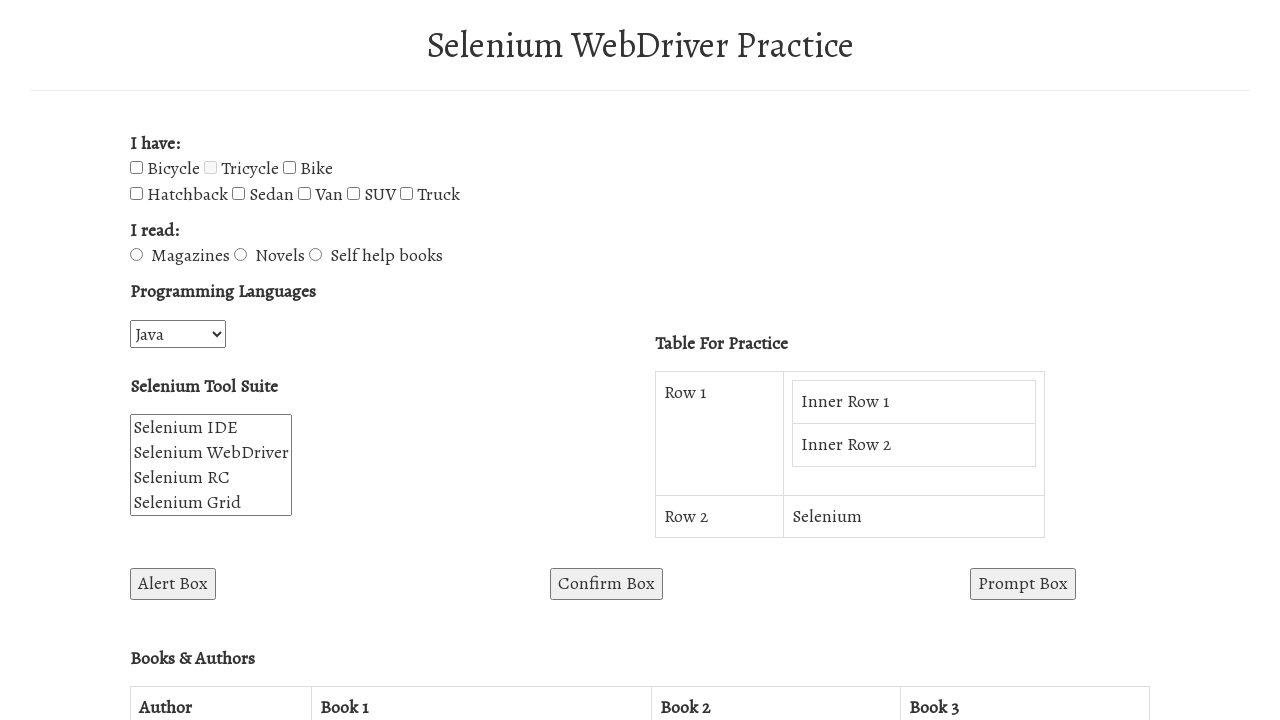

Checked if Tricycle checkbox is visible: True
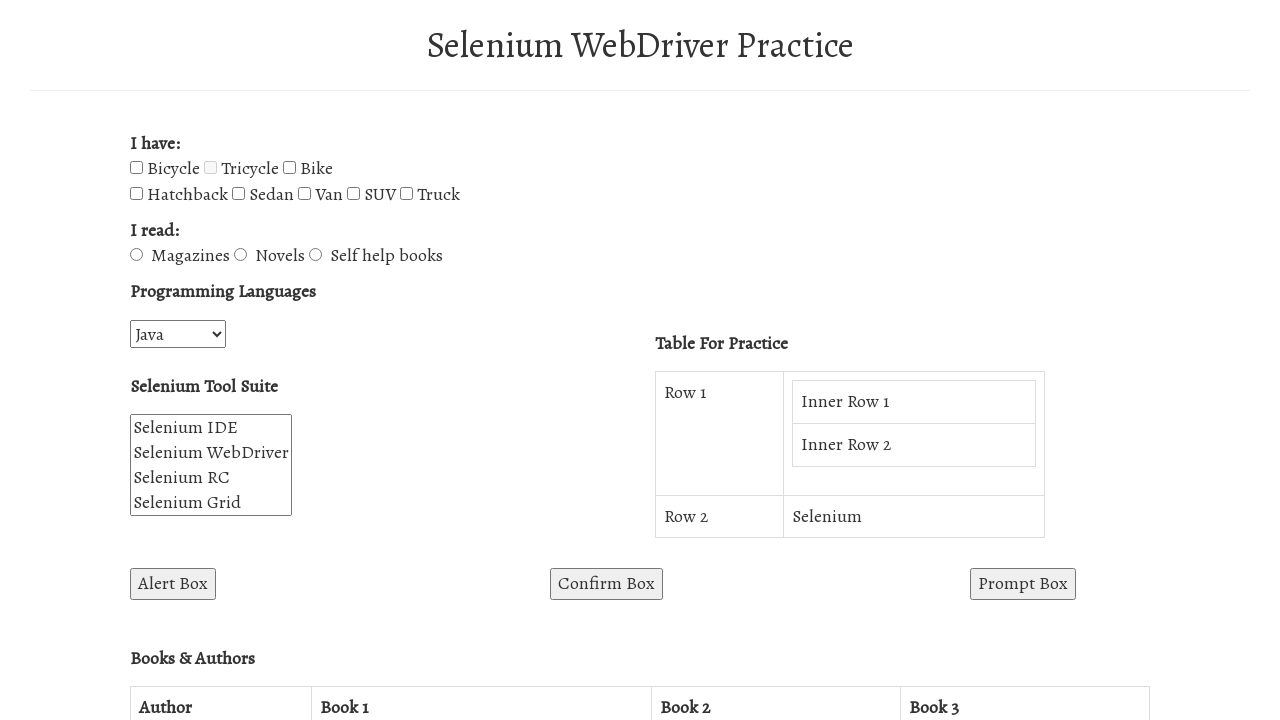

Tricycle checkbox is disabled, could not select
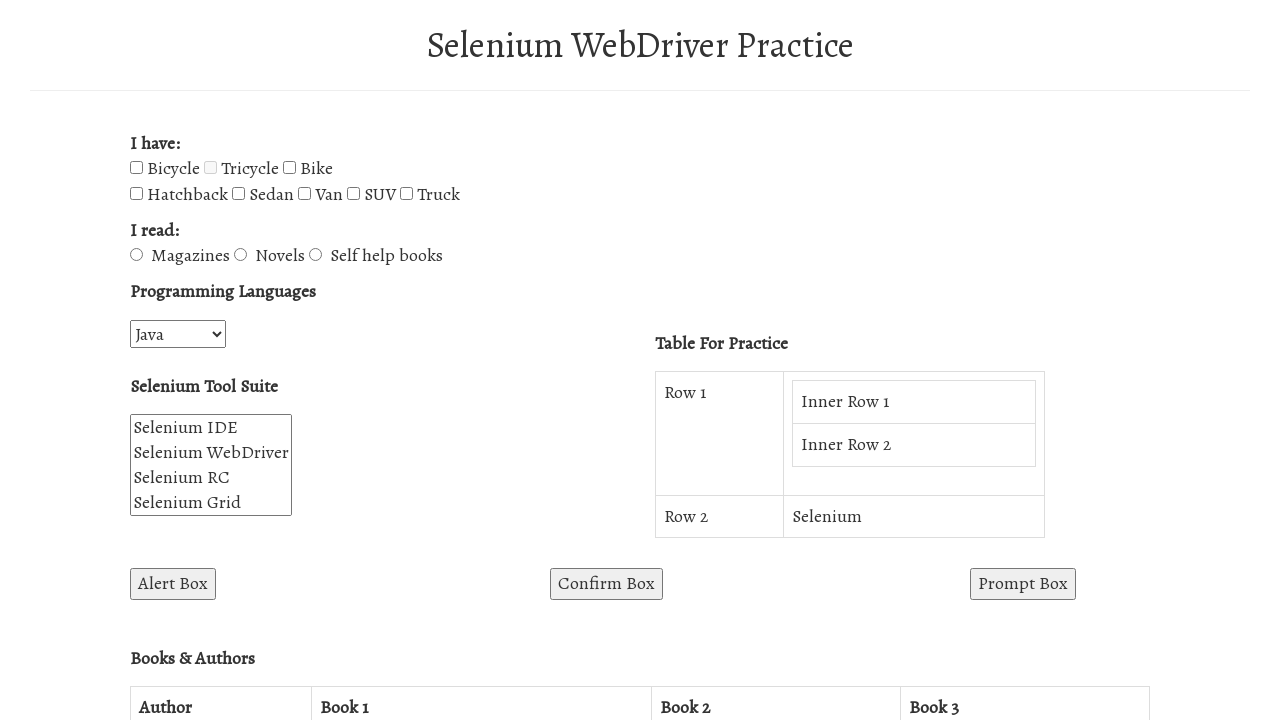

Located all checkbox elements
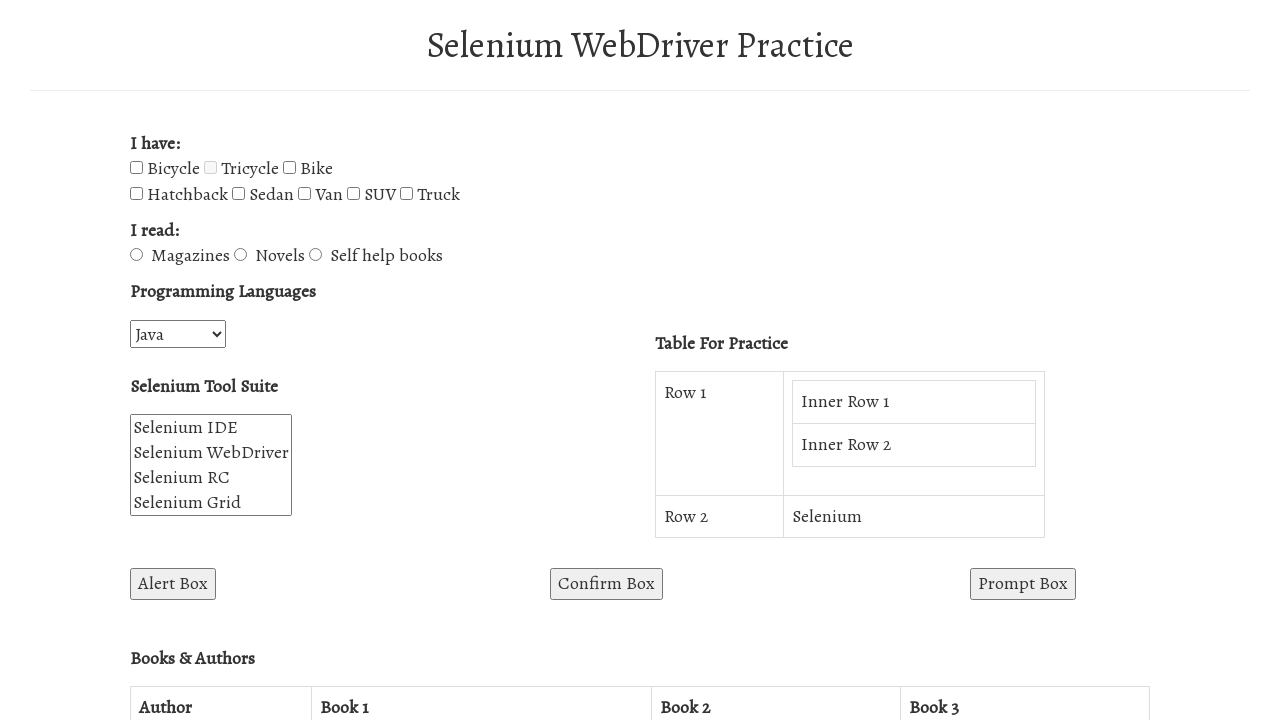

Counted 8 checkbox elements on page
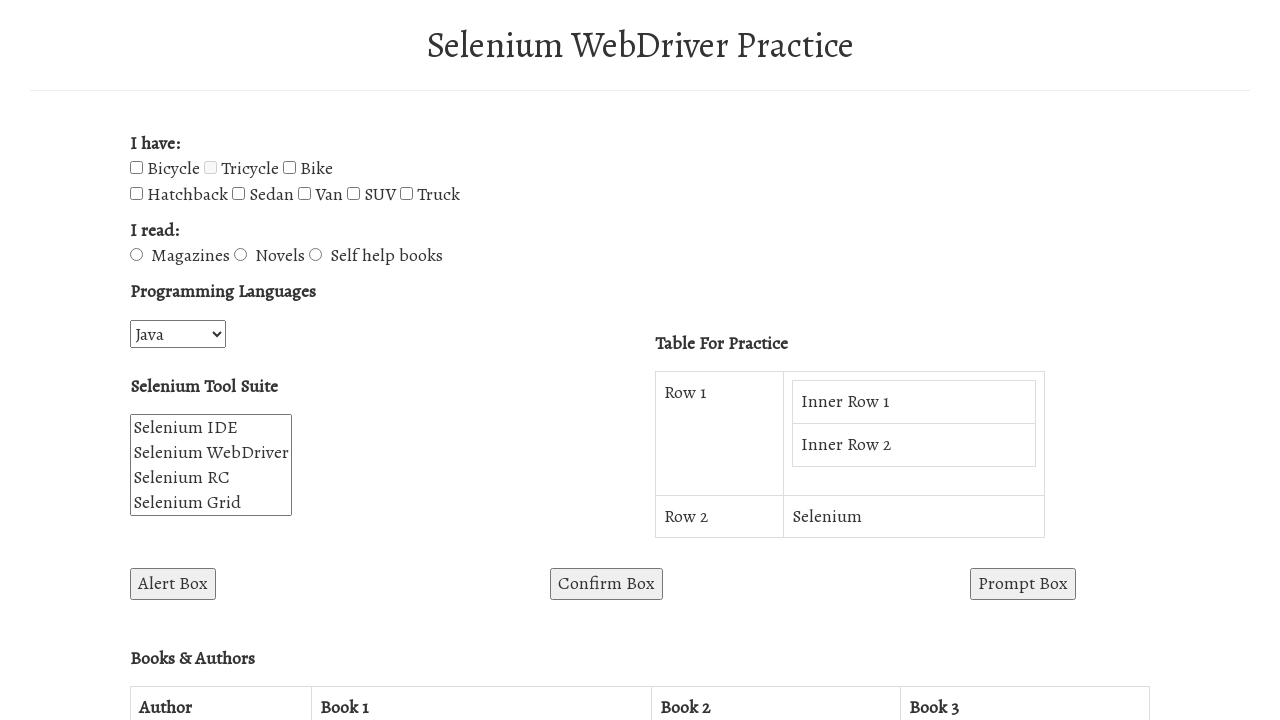

Selected checkbox at index 0
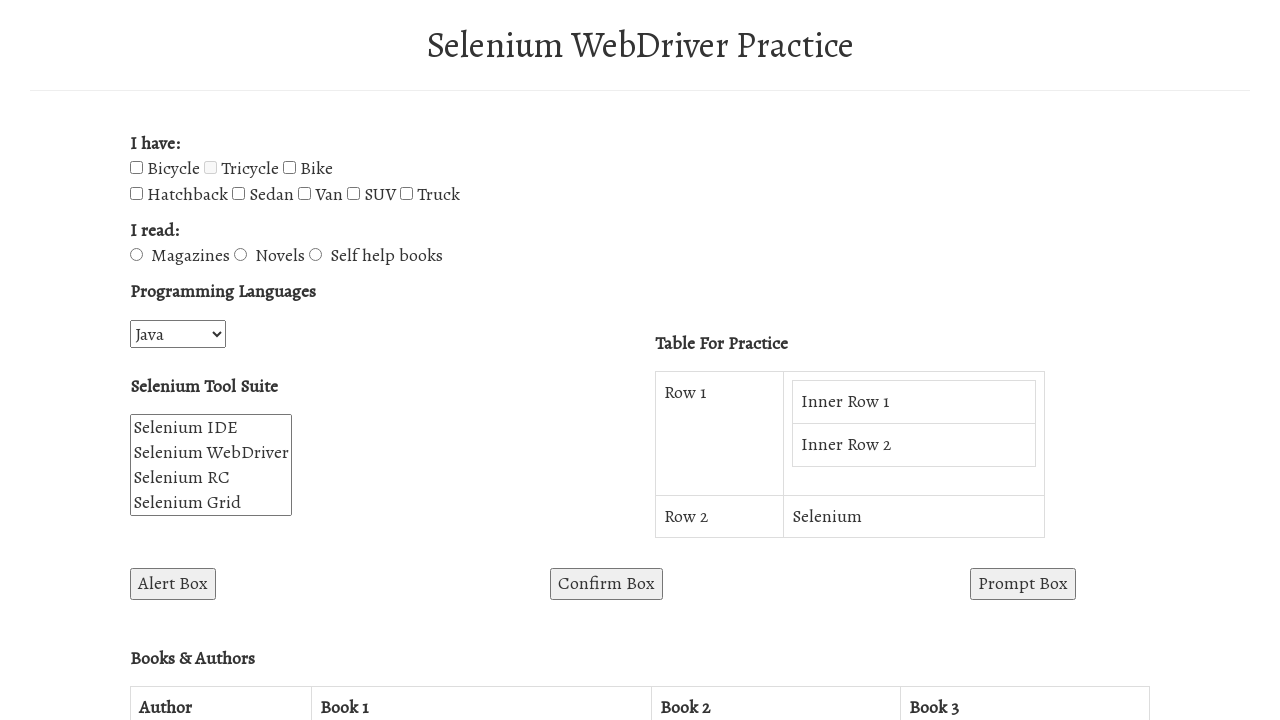

Retrieved value attribute for checkbox 0: Bicycle
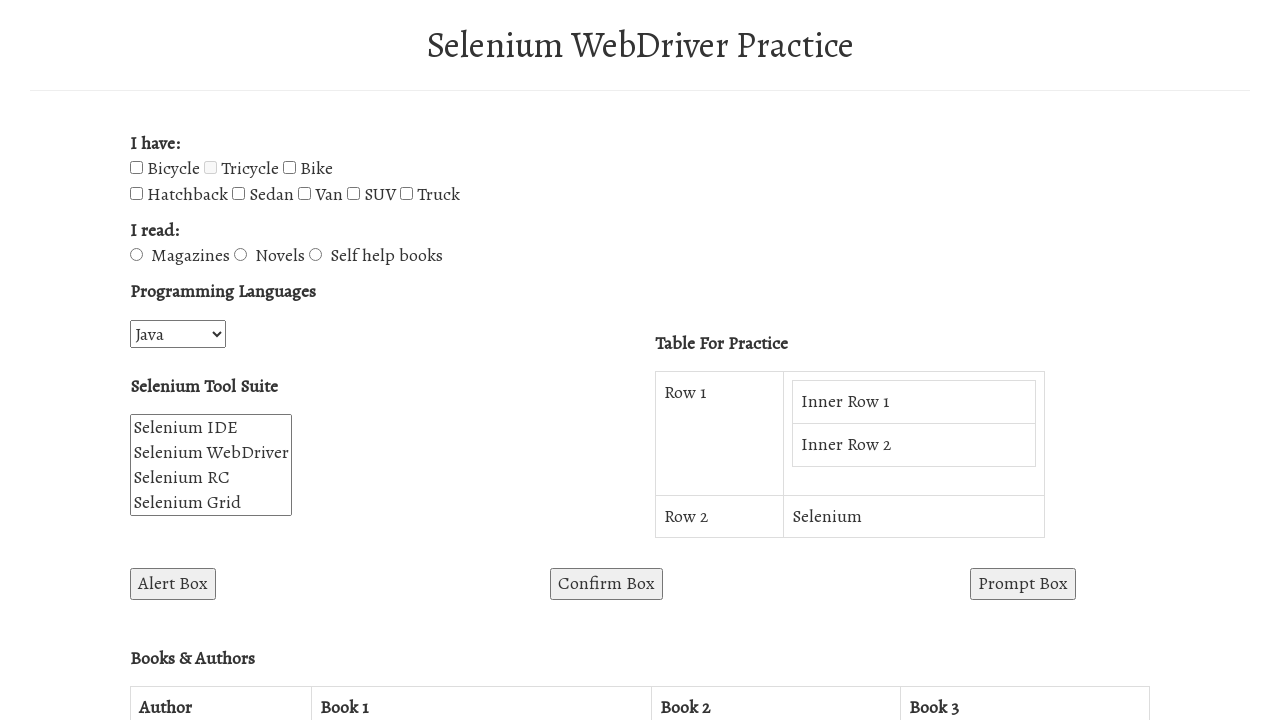

Selected checkbox at index 1
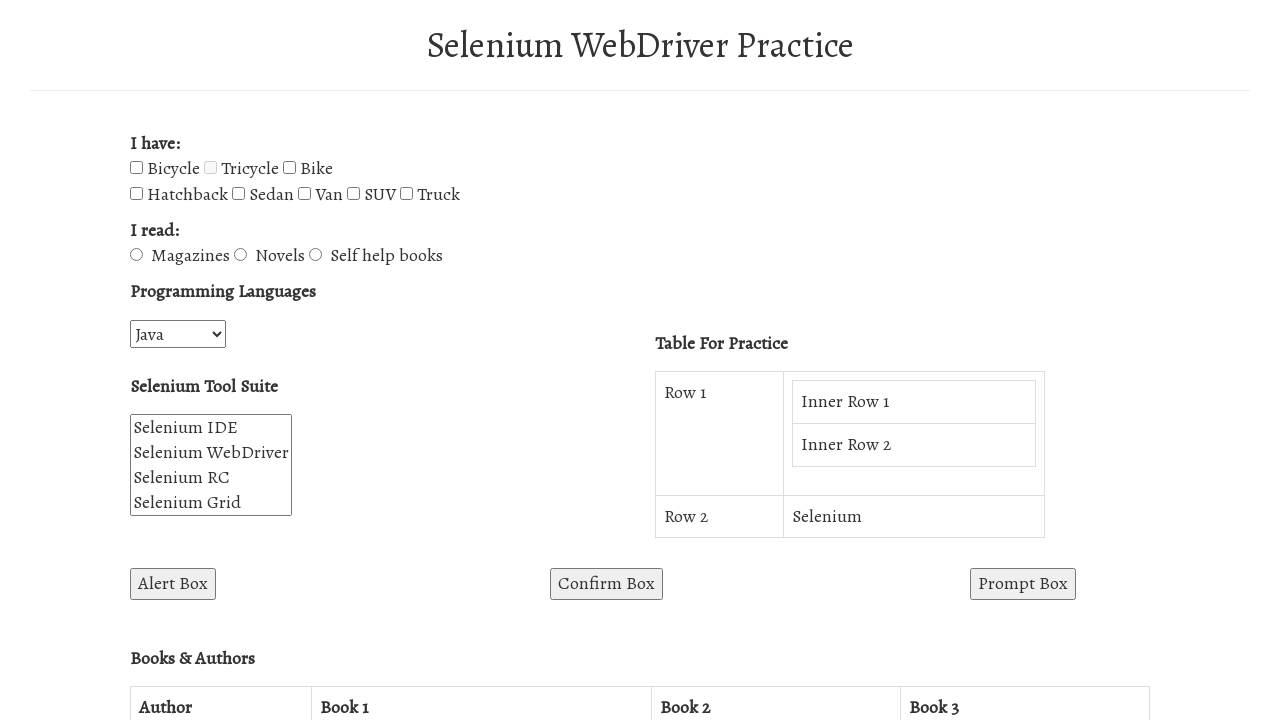

Retrieved value attribute for checkbox 1: Tricycle
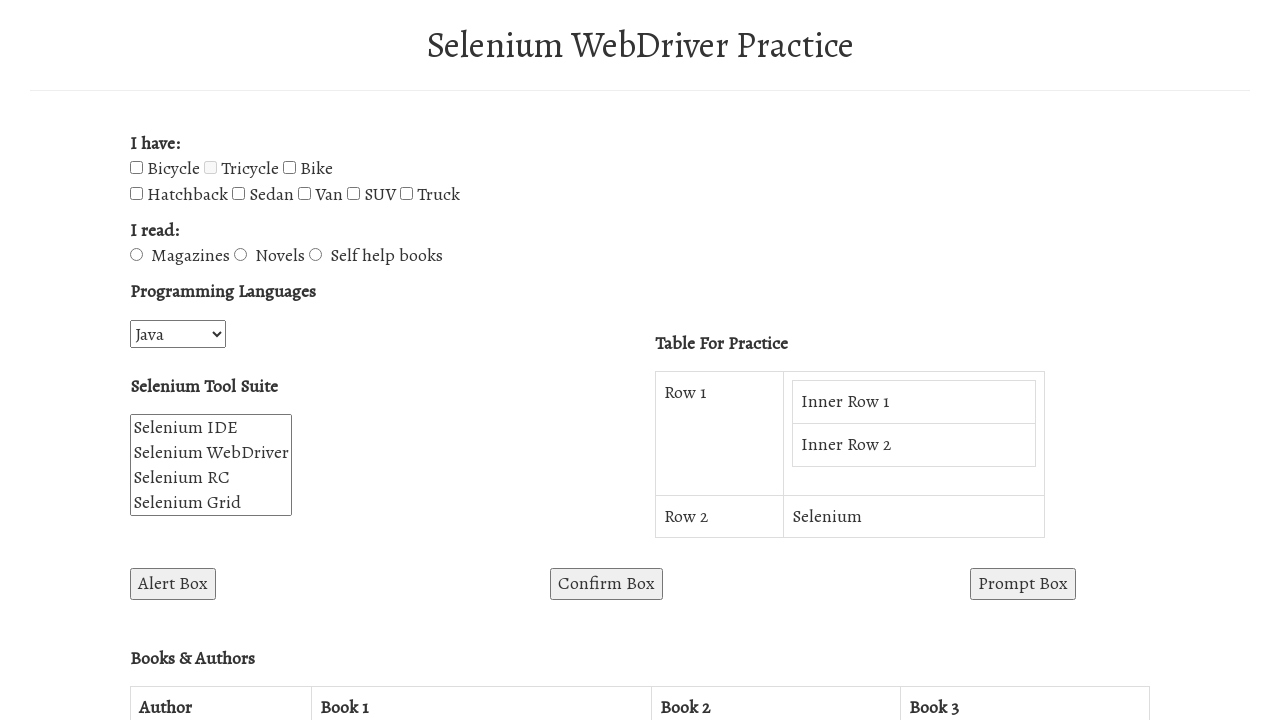

Selected checkbox at index 2
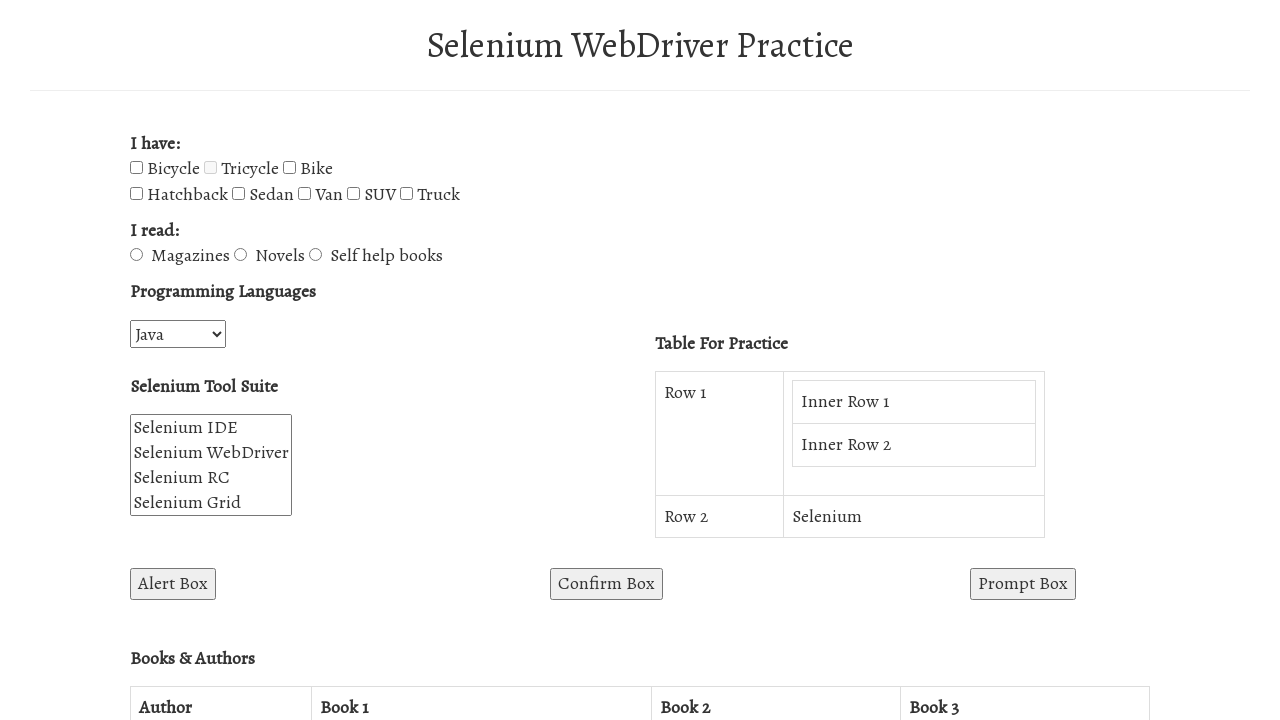

Retrieved value attribute for checkbox 2: Bike
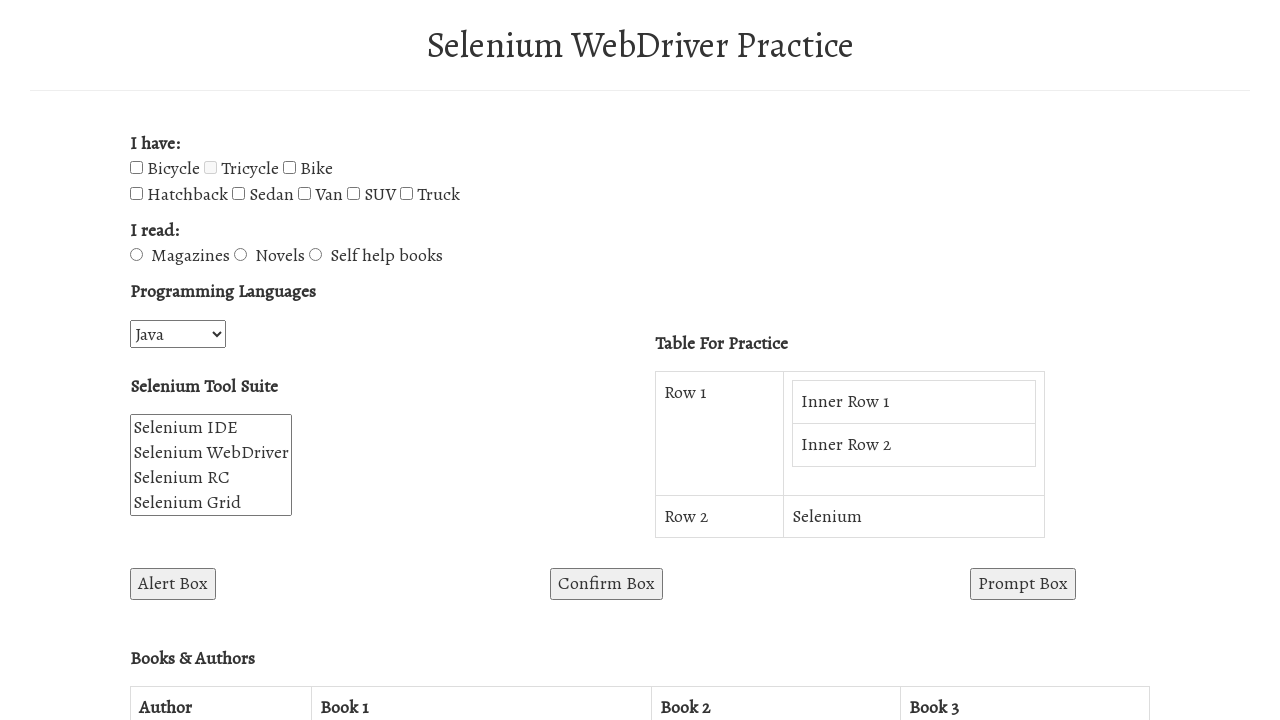

Selected checkbox at index 3
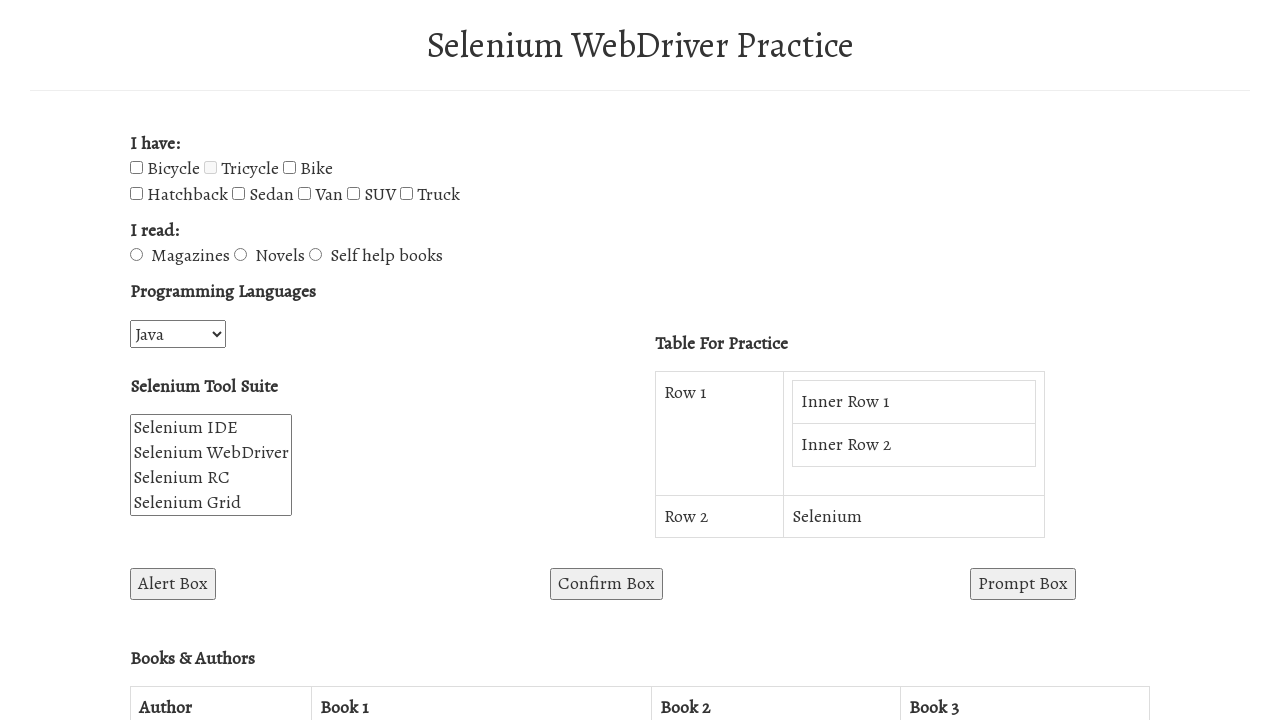

Retrieved value attribute for checkbox 3: Hatchback
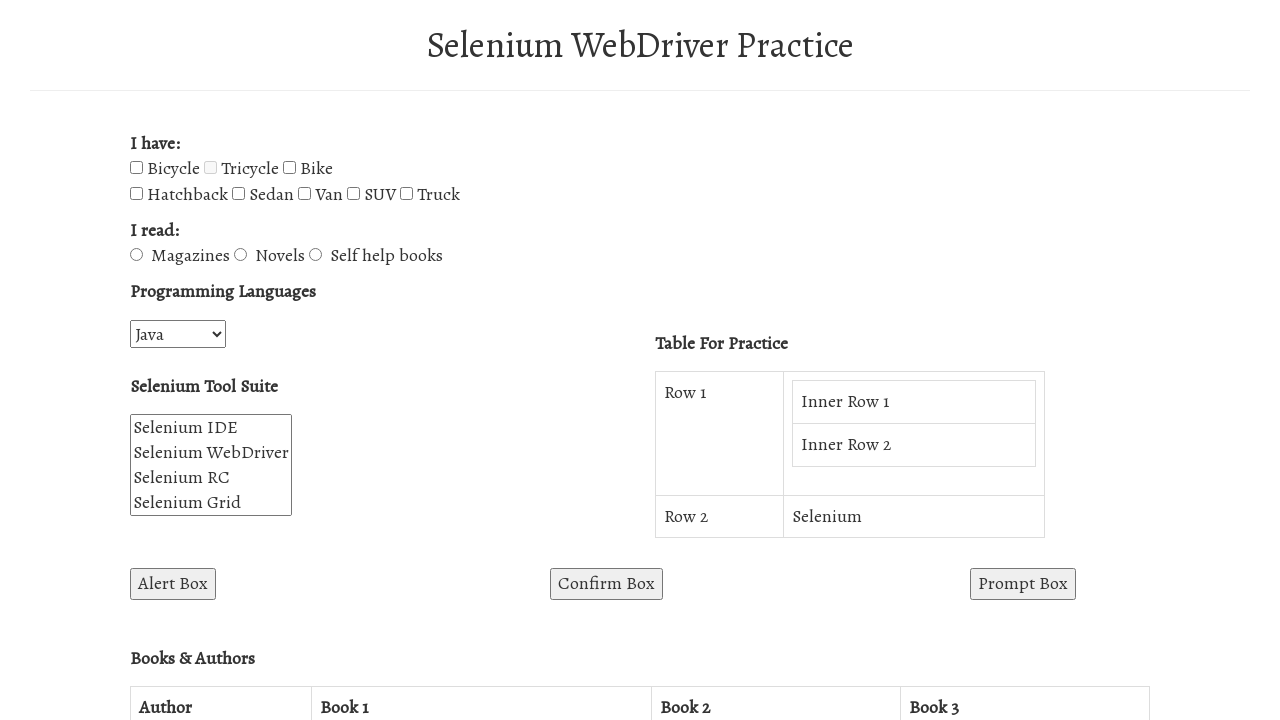

Selected checkbox at index 4
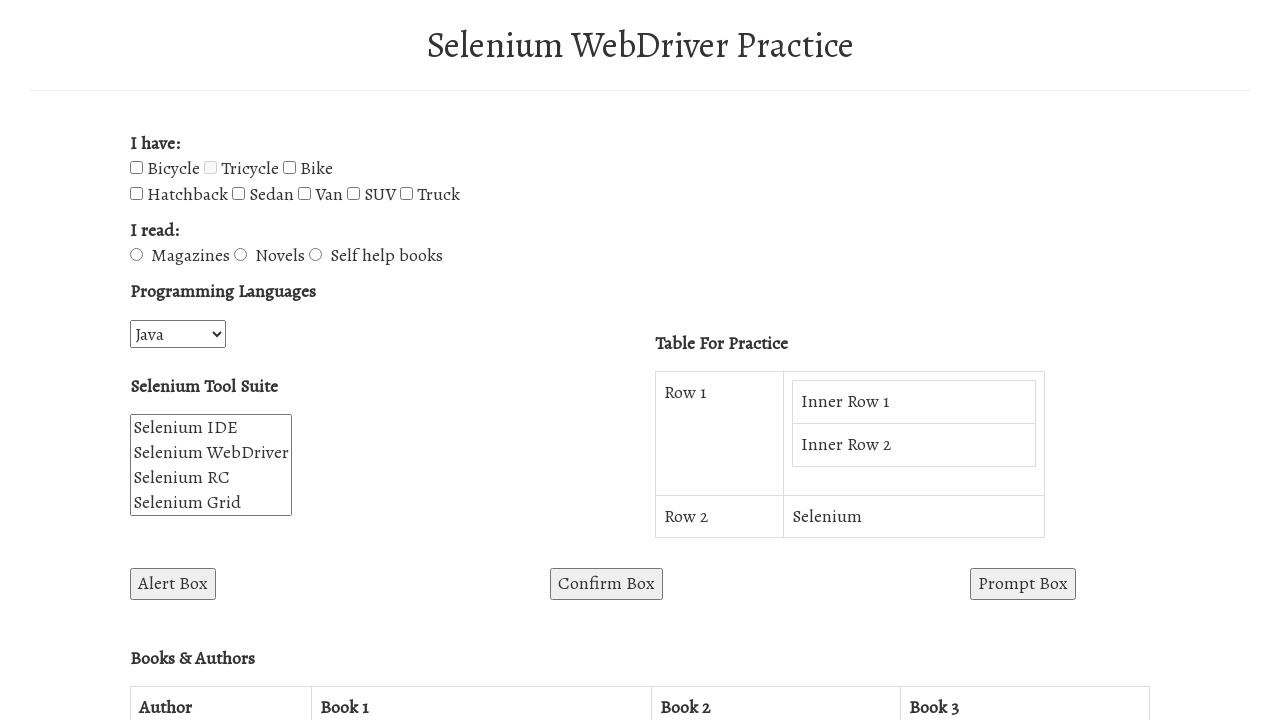

Retrieved value attribute for checkbox 4: Sedan
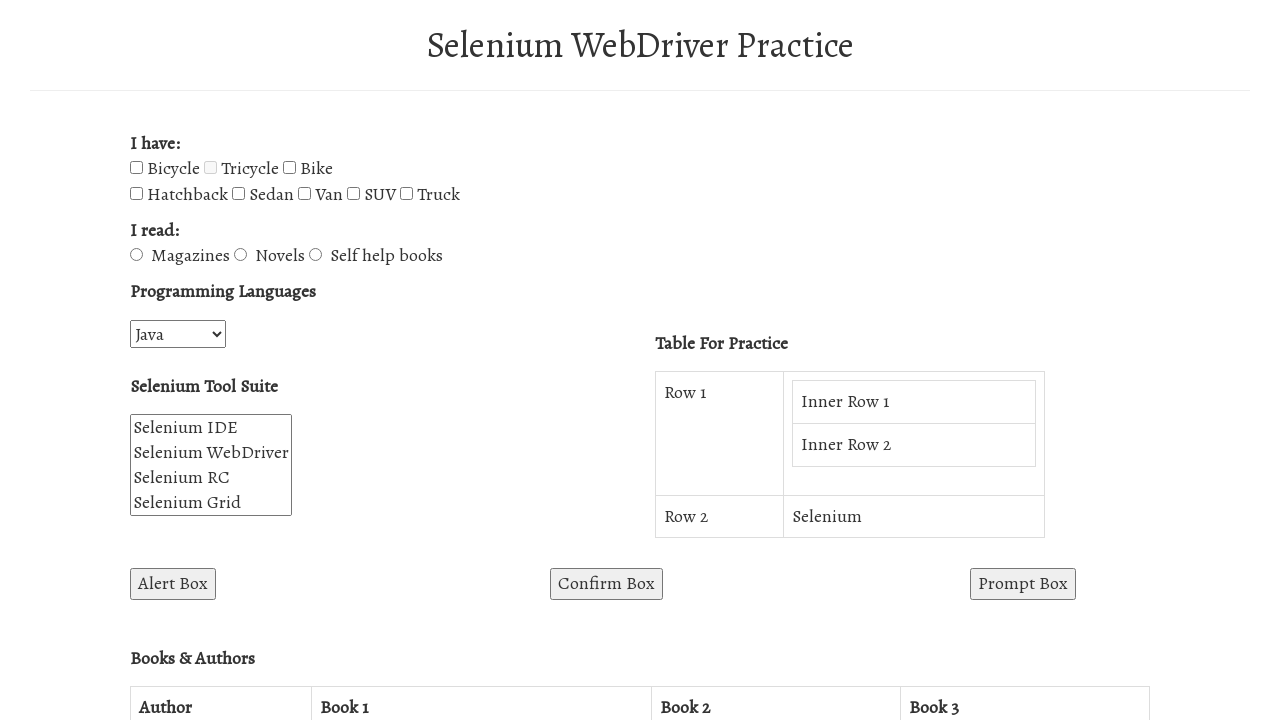

Selected checkbox at index 5
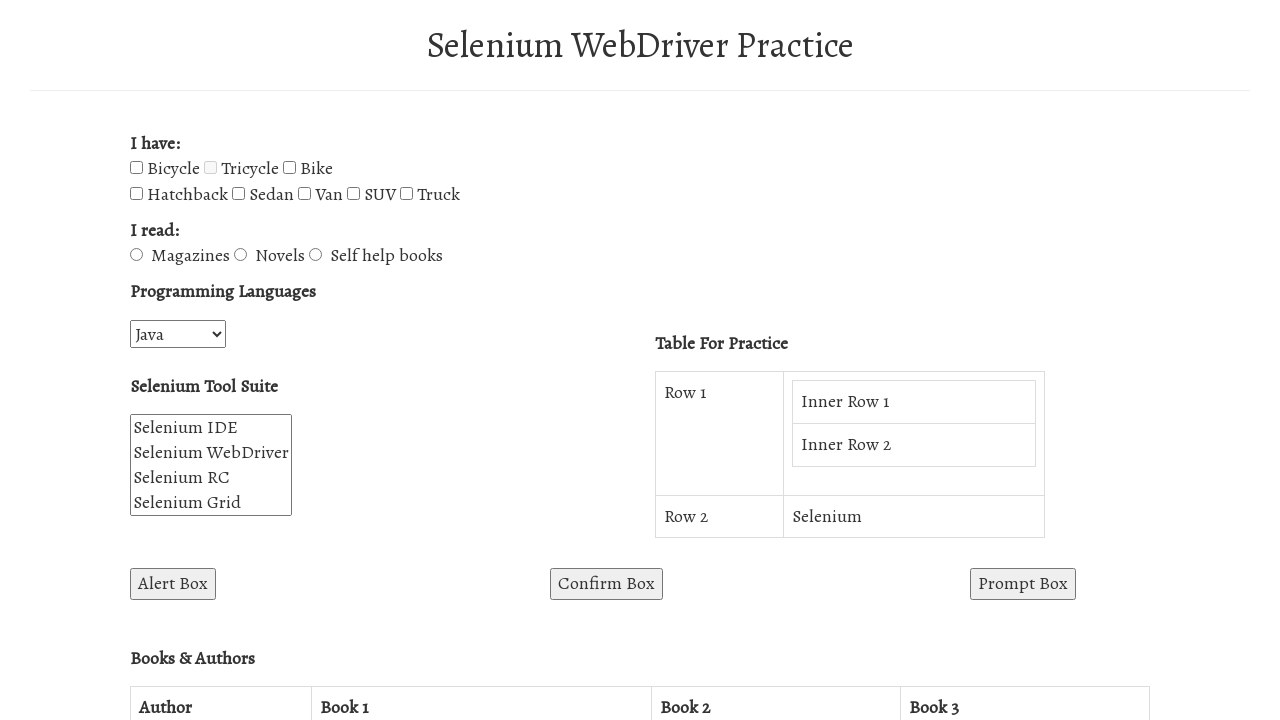

Retrieved value attribute for checkbox 5: Van
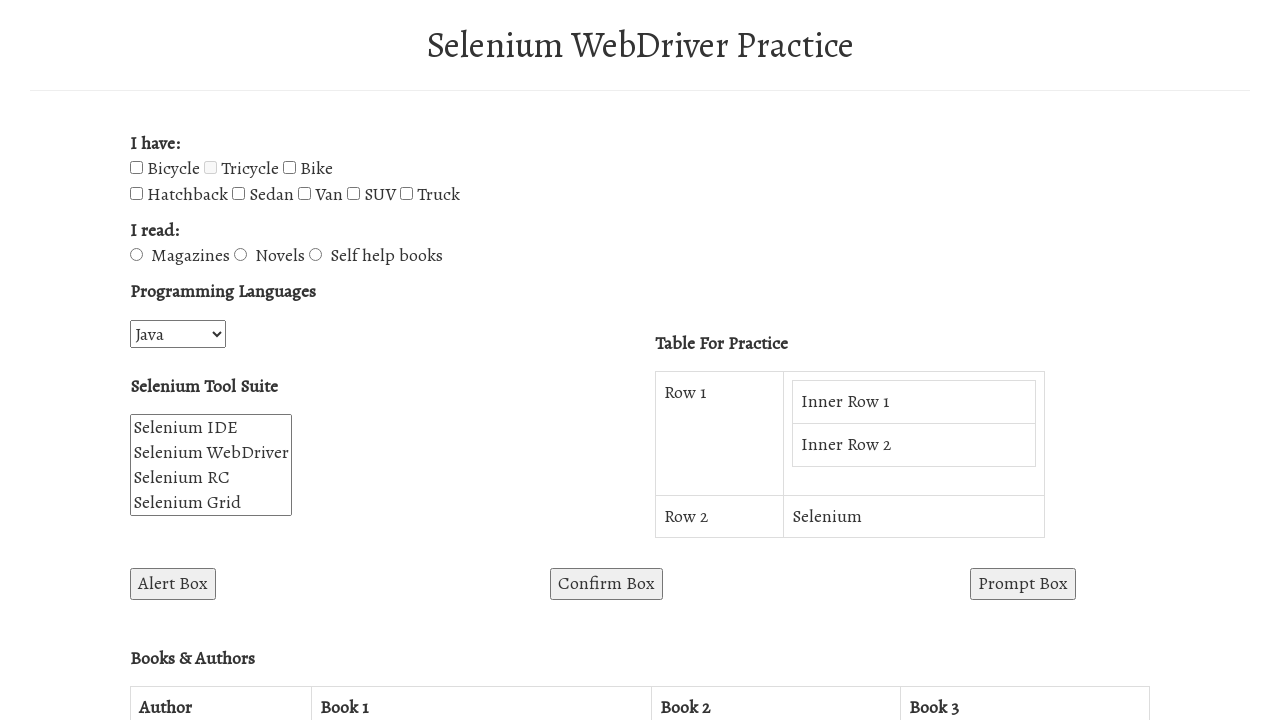

BEFORE toggle: Van checkbox is selected = False
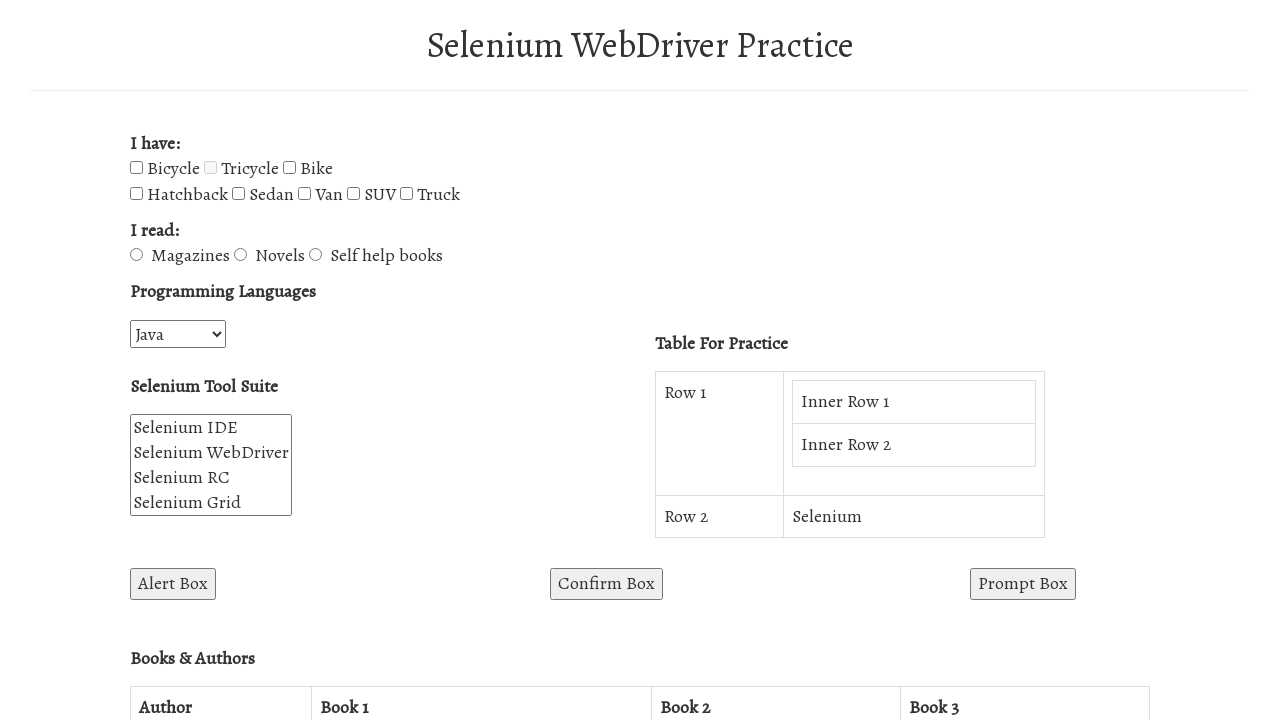

Toggled Van checkbox at (304, 194) on input[type='checkbox'] >> nth=5
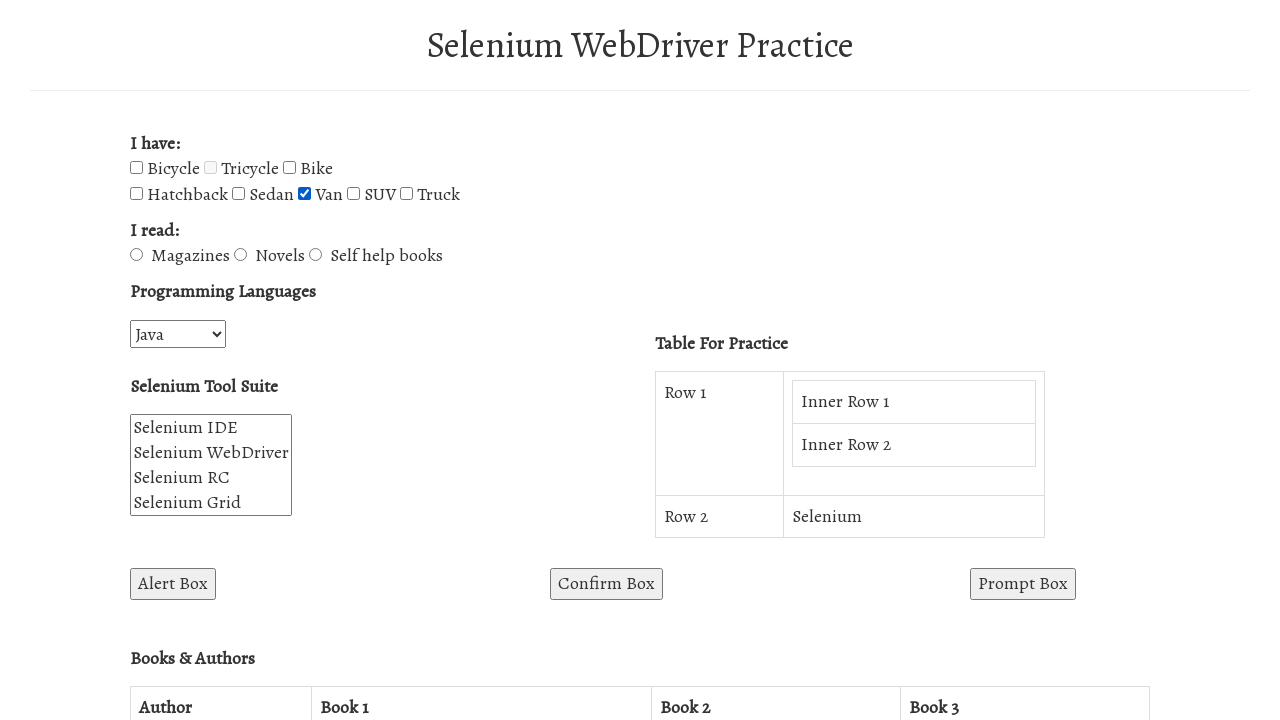

AFTER toggle: Van checkbox is selected = True
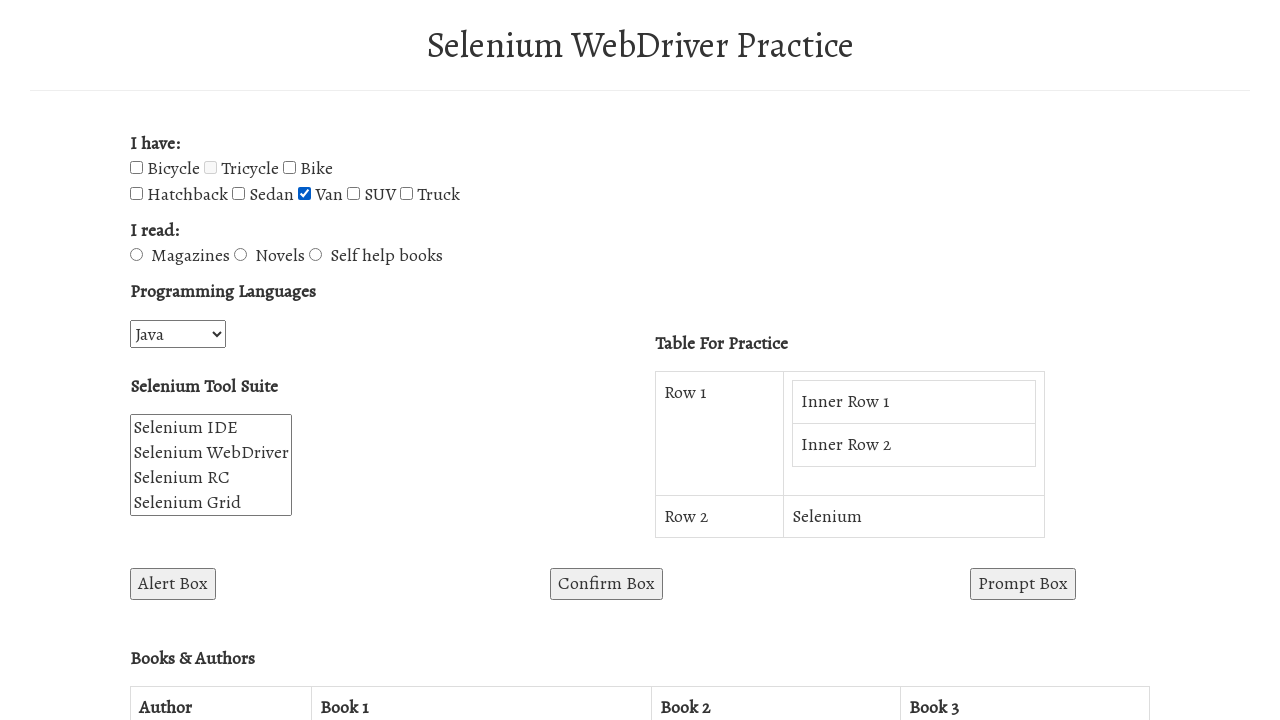

Selected checkbox at index 6
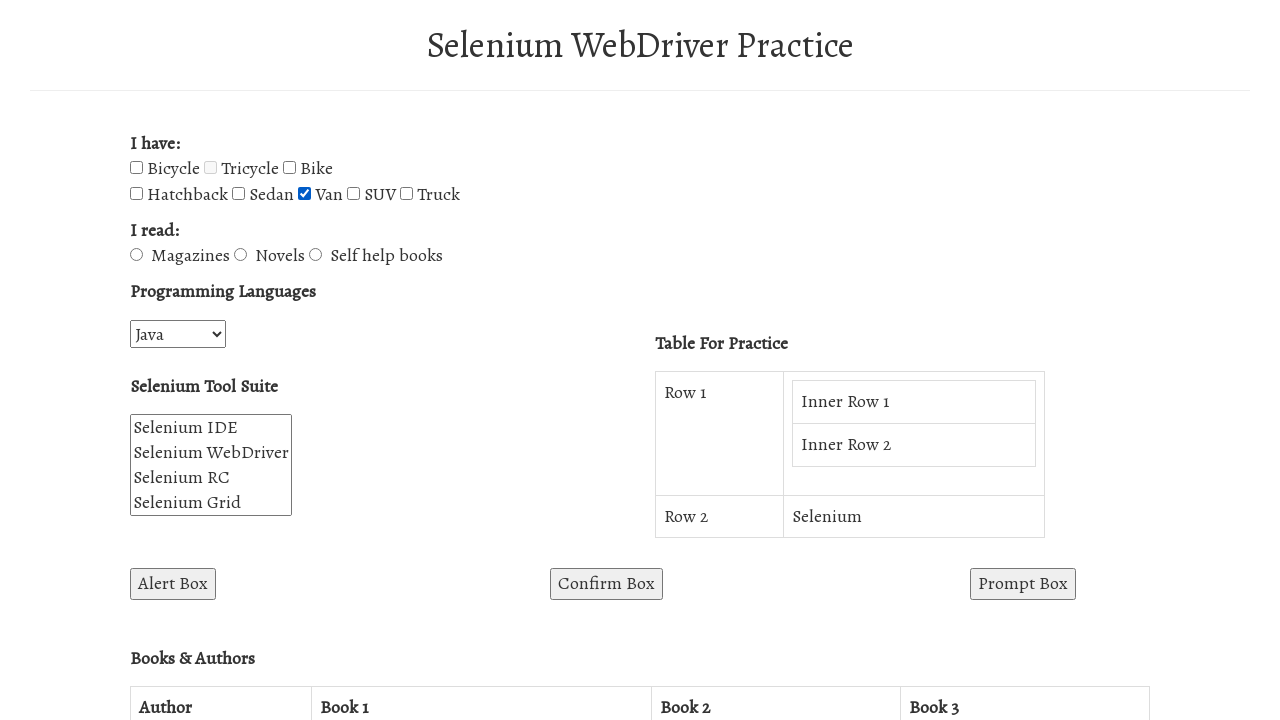

Retrieved value attribute for checkbox 6: SUV
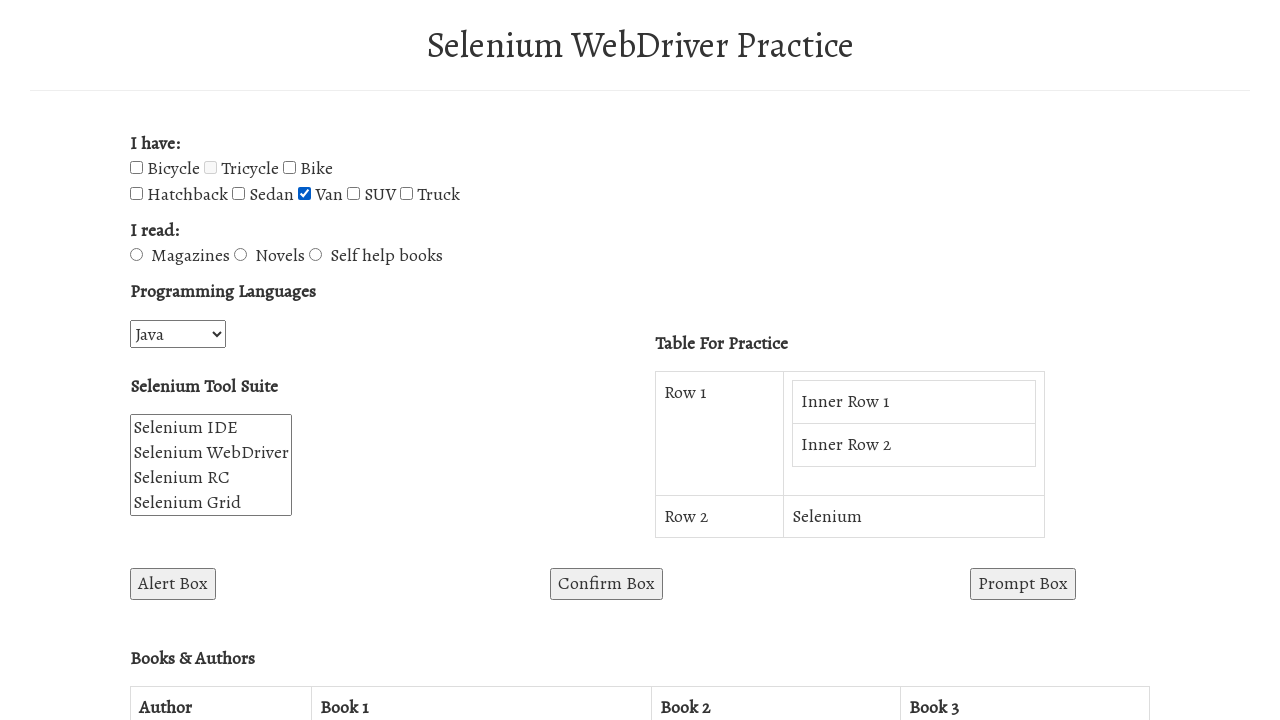

BEFORE toggle: SUV checkbox is selected = False
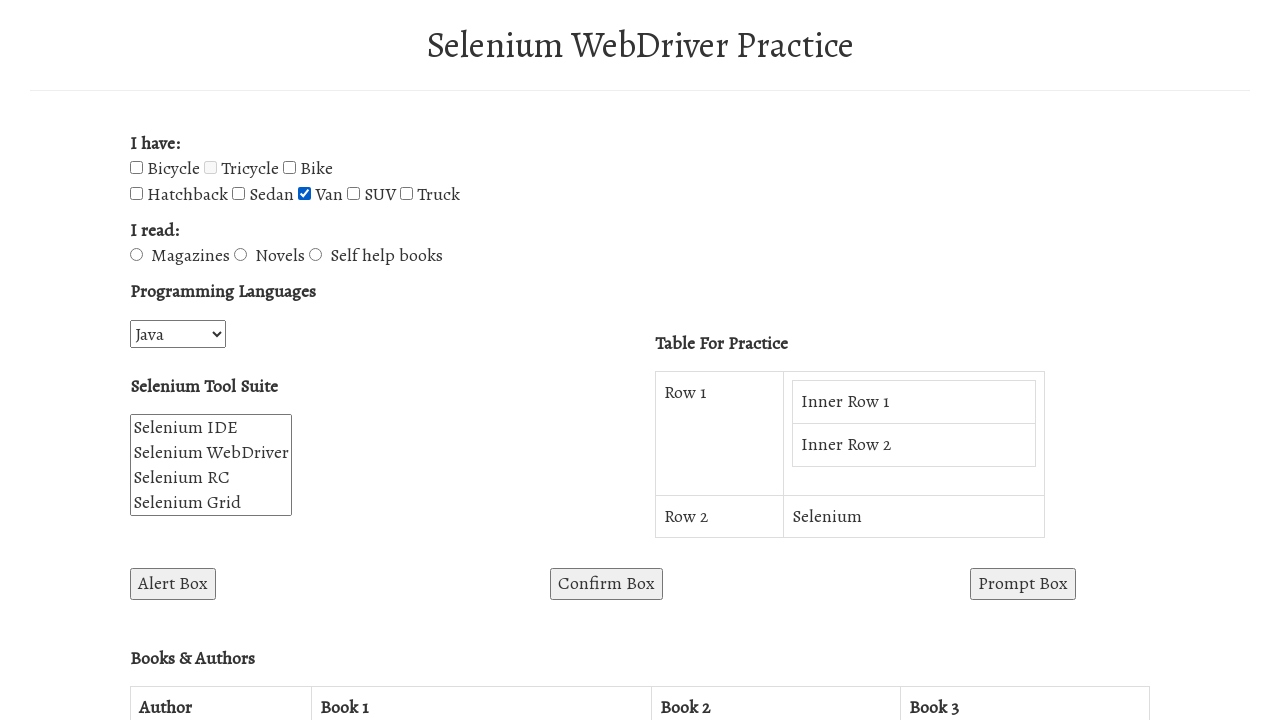

Toggled SUV checkbox at (354, 194) on input[type='checkbox'] >> nth=6
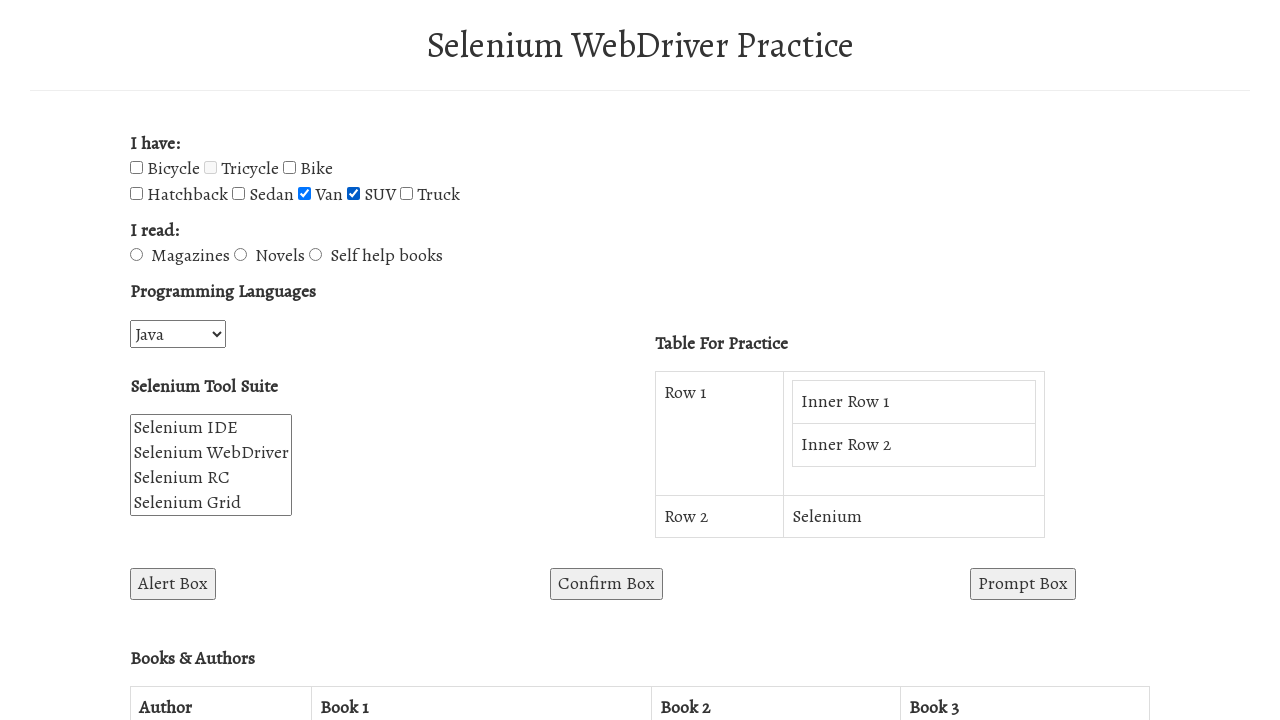

AFTER toggle: SUV checkbox is selected = True
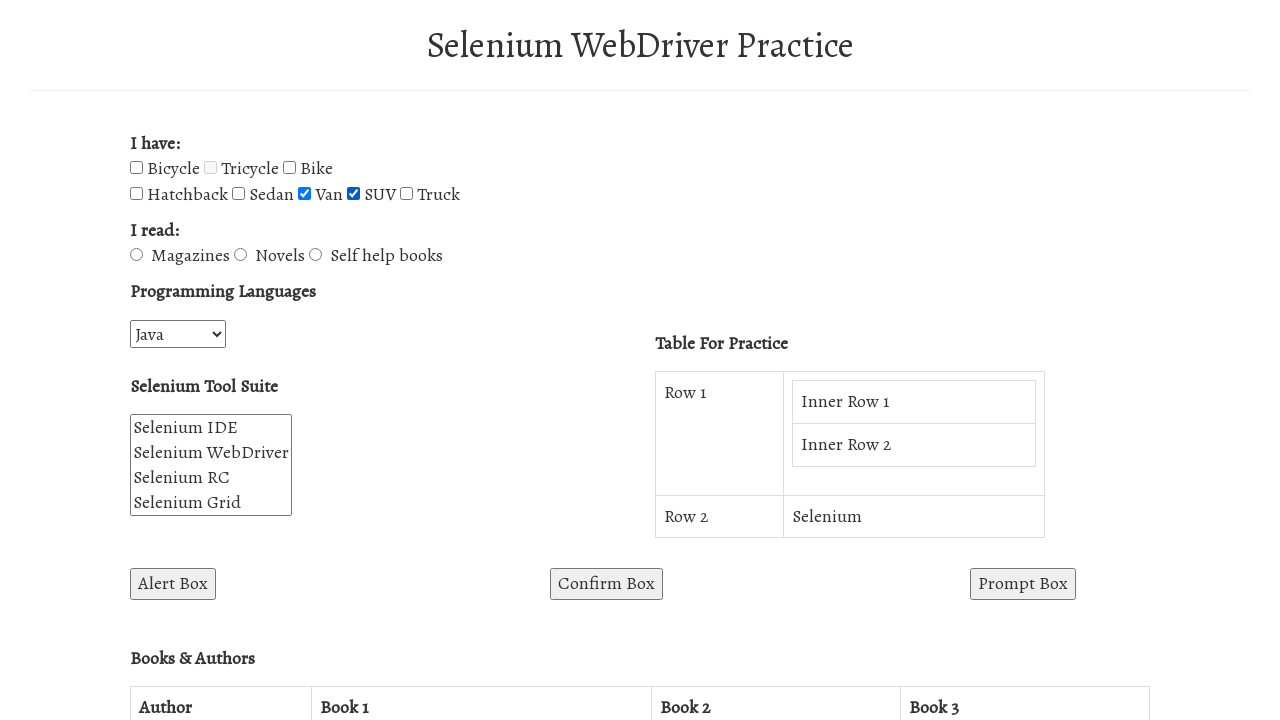

Selected checkbox at index 7
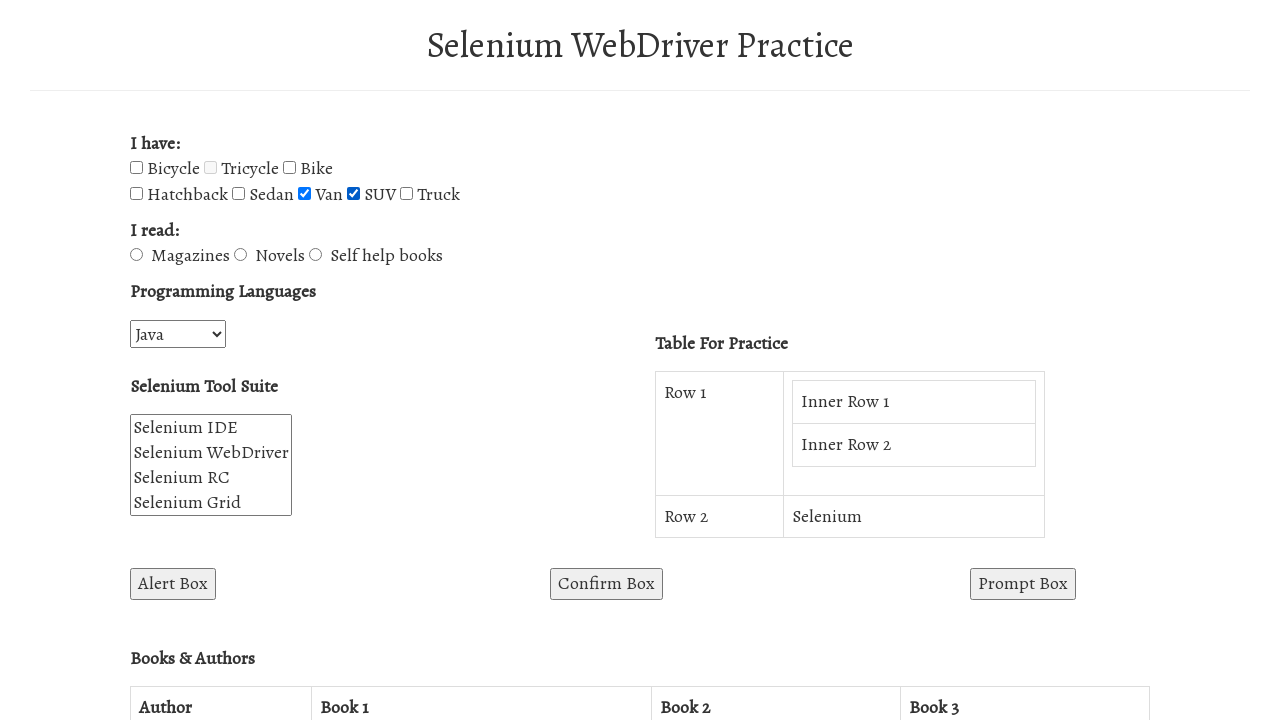

Retrieved value attribute for checkbox 7: Truck
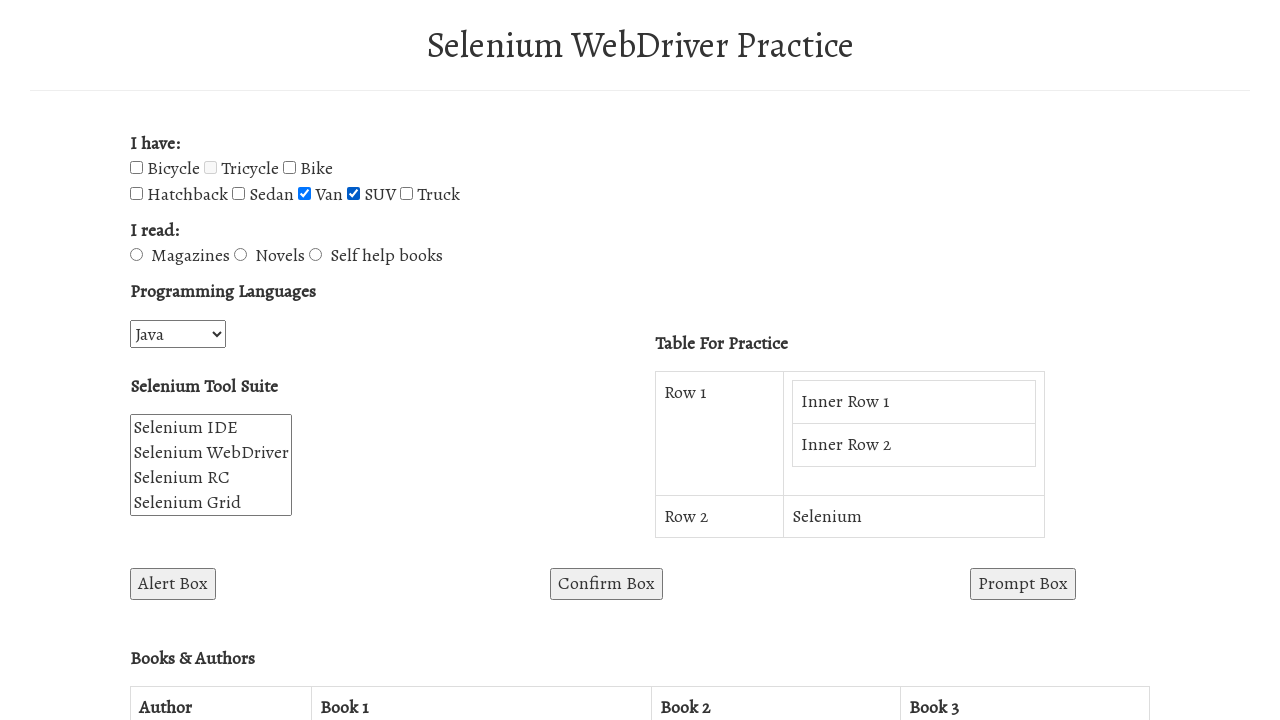

Located Sedan checkbox element using XPath
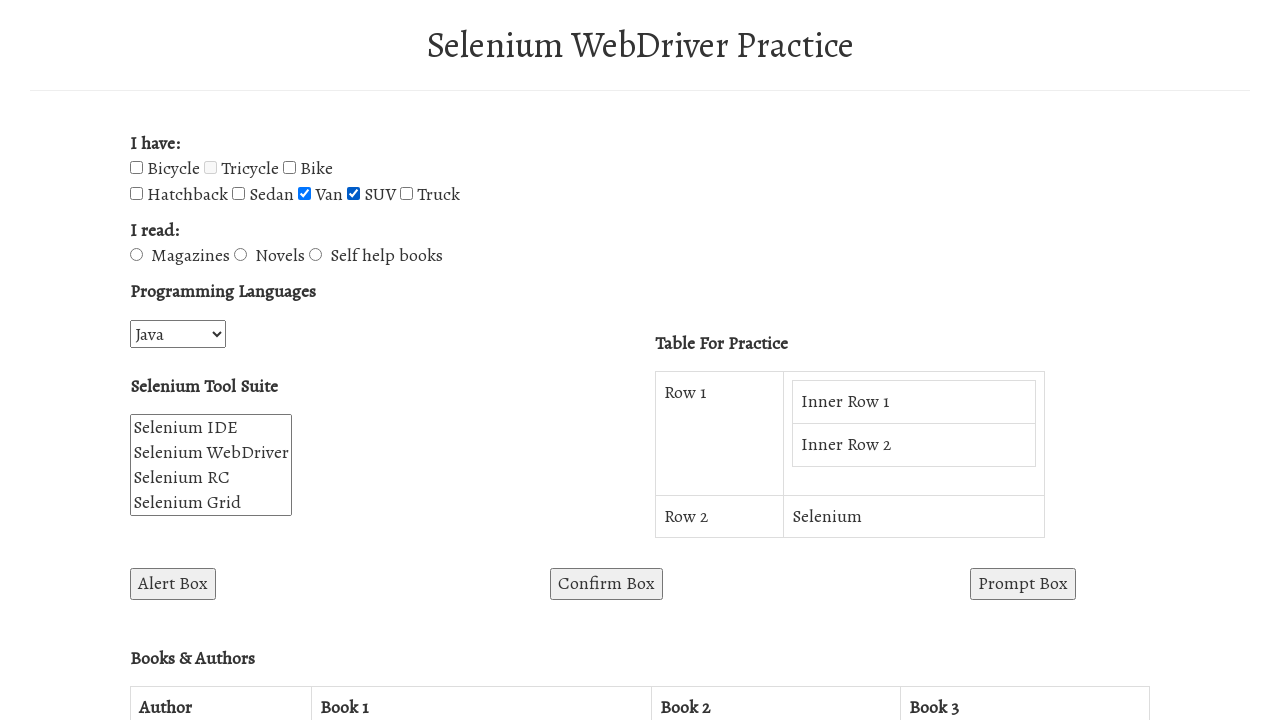

Toggled Sedan checkbox (iteration 1) at (238, 194) on xpath=//input[@name='vehicle5']
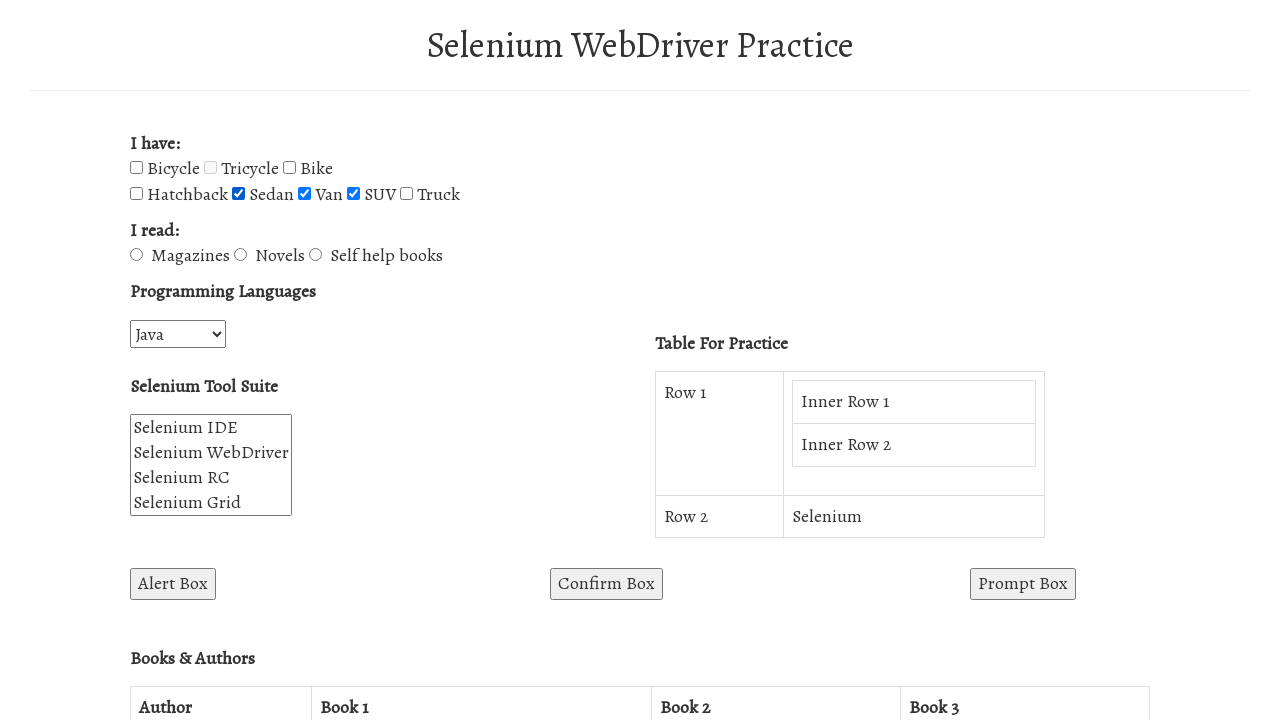

Sedan checkbox selection status after iteration 1: True
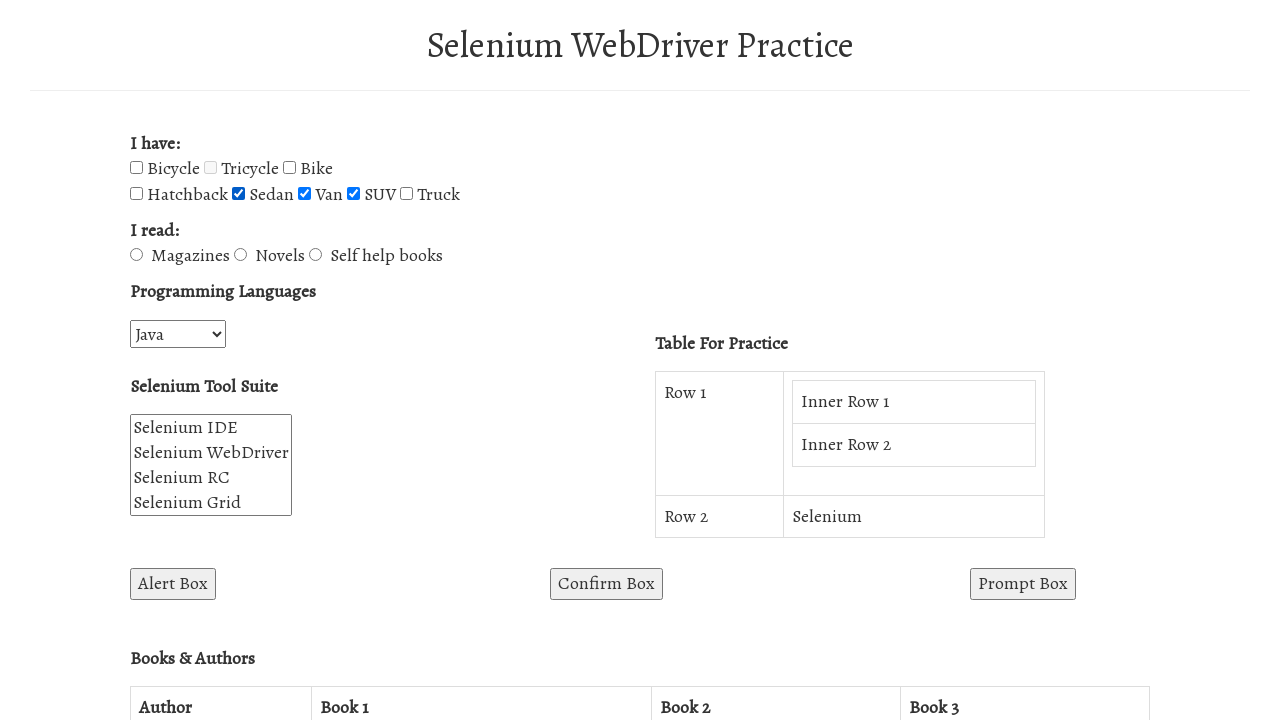

Toggled Sedan checkbox (iteration 2) at (238, 194) on xpath=//input[@name='vehicle5']
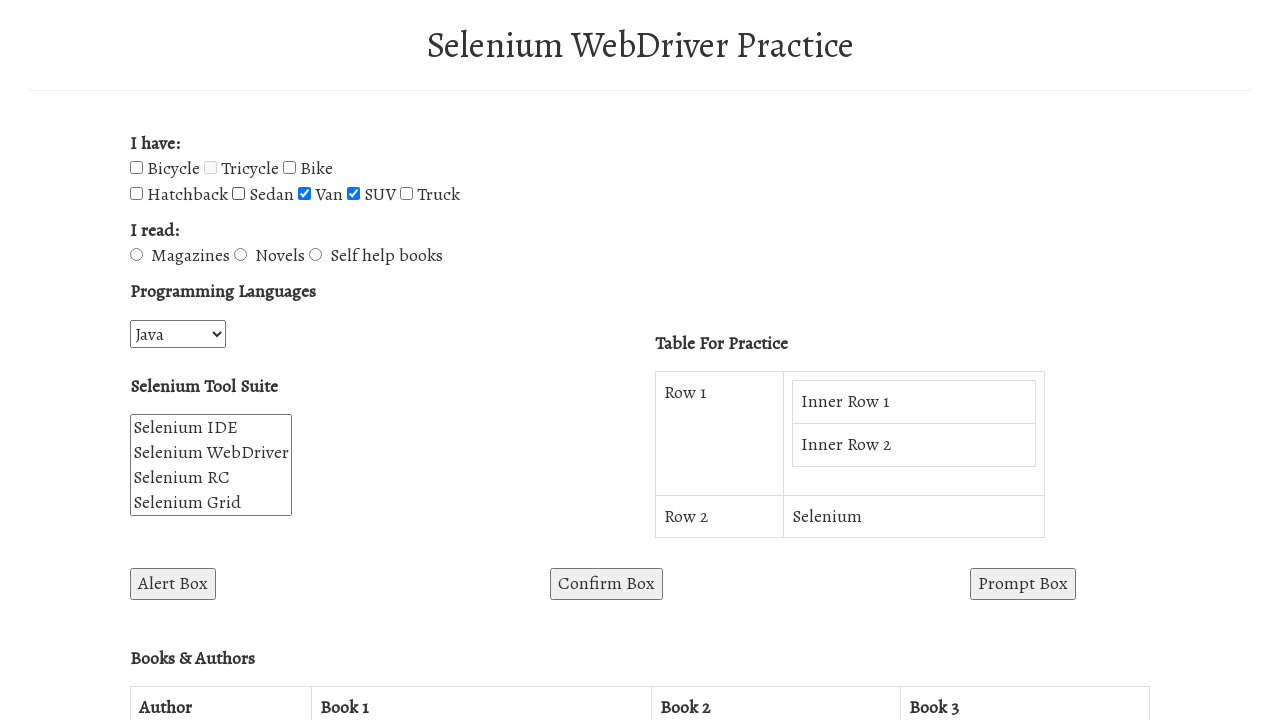

Sedan checkbox selection status after iteration 2: False
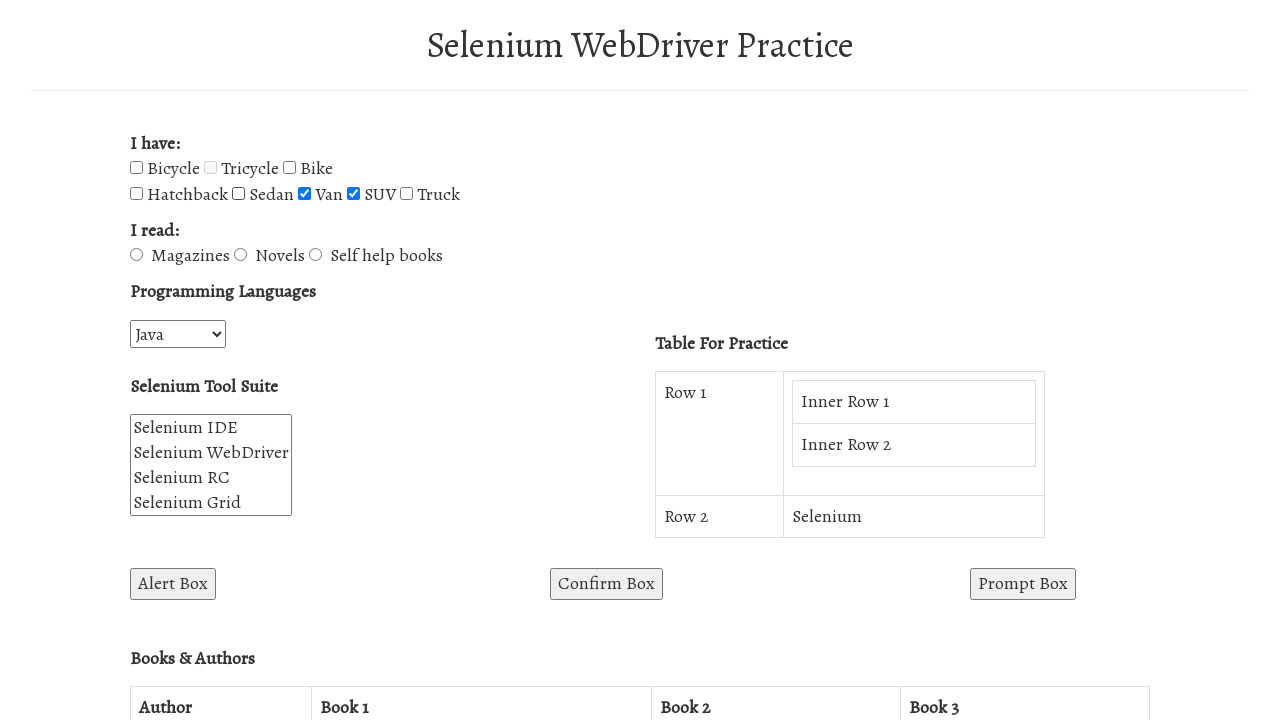

Located Magazines radio button element
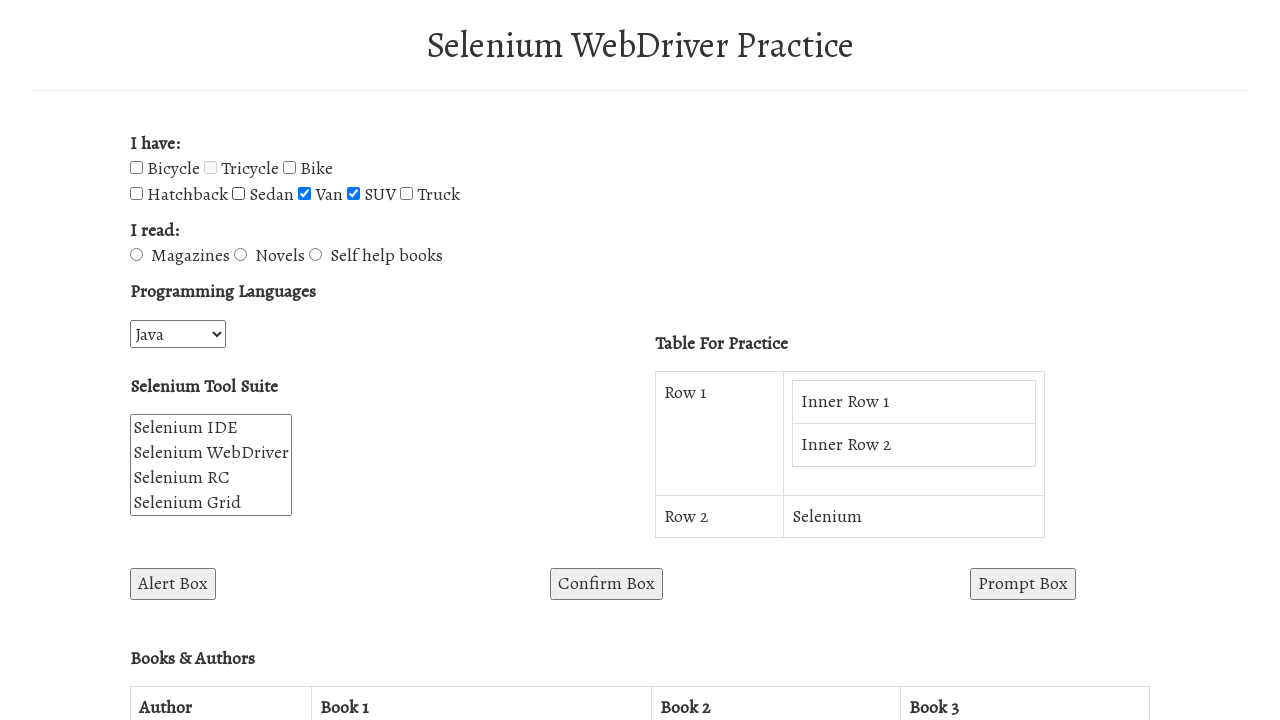

Clicked Magazines radio button to select it at (136, 255) on input[value='Magazines']
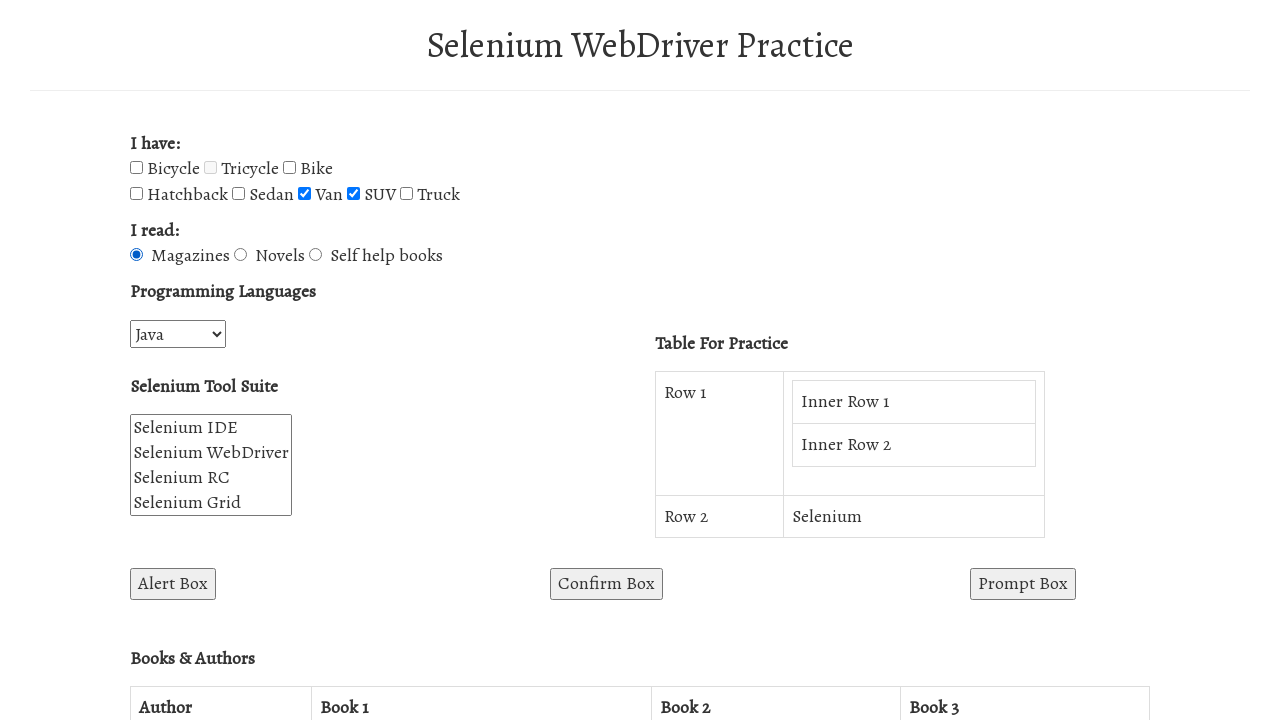

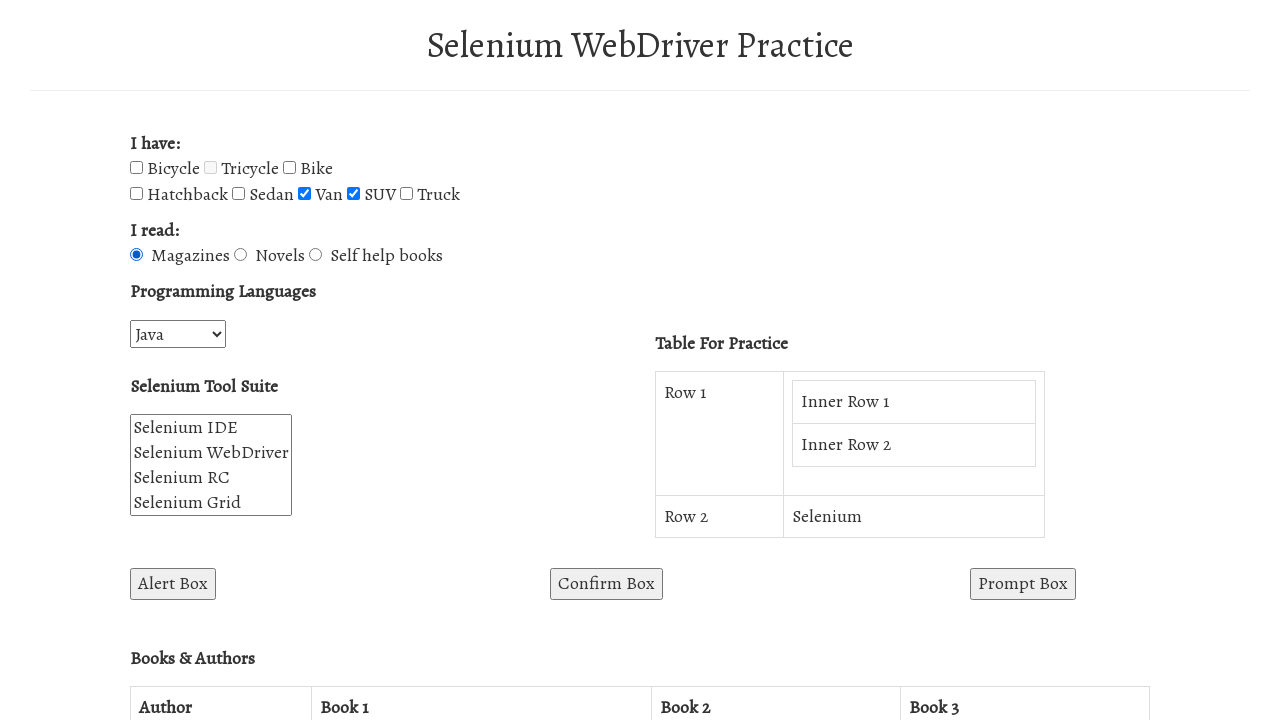